Tests that the quantity field does not accept zero as a valid value.

Starting URL: https://splendorous-starlight-c2b50a.netlify.app/

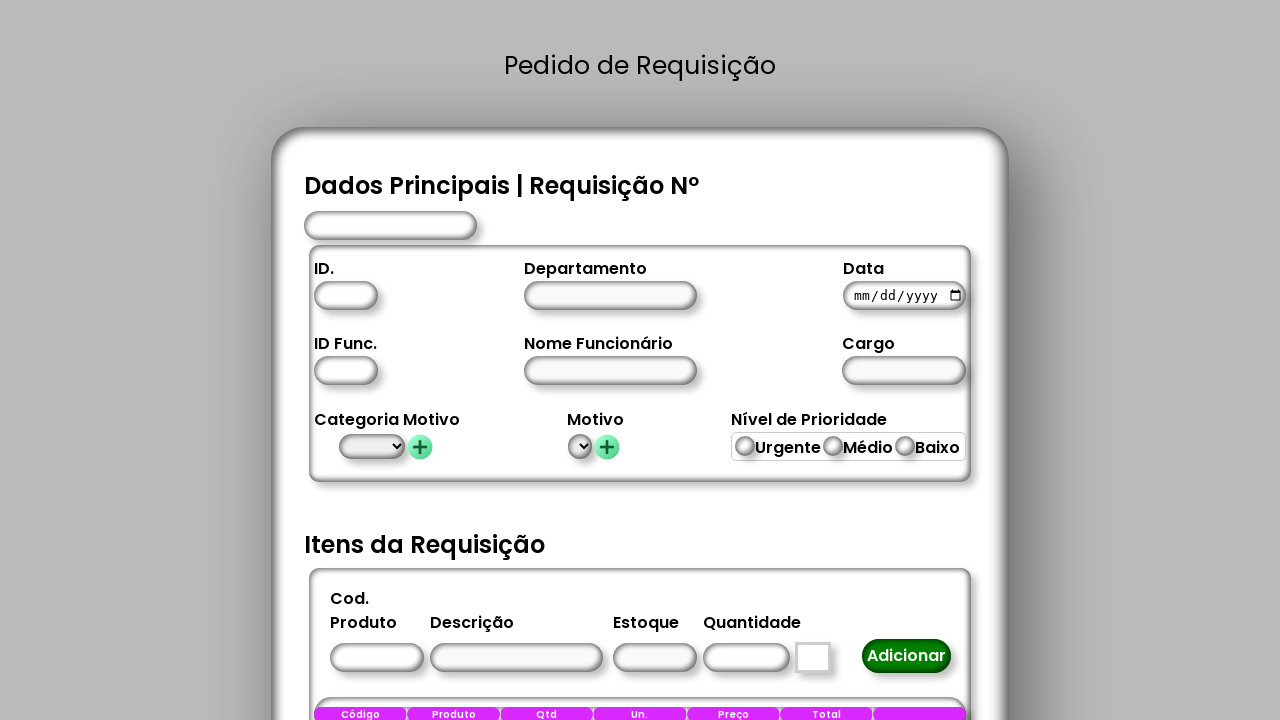

Clicked product code field at (376, 658) on #CodigoProduto
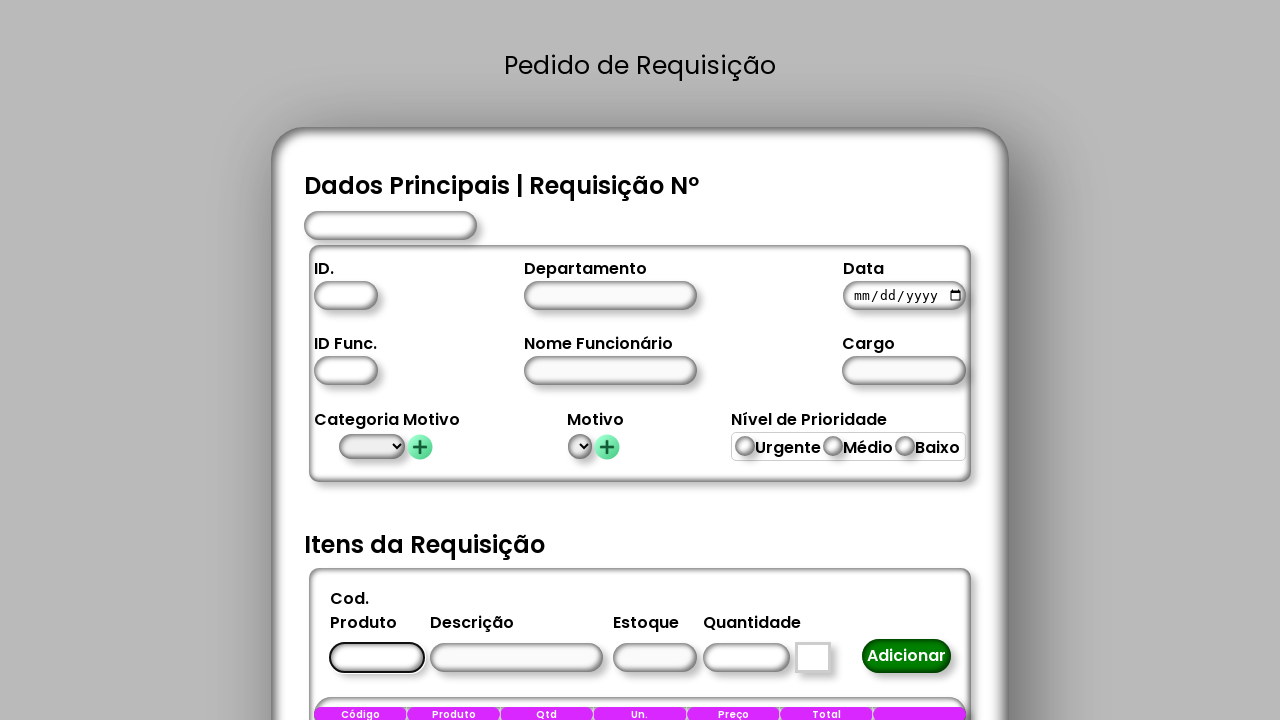

Filled product code field with '3' on #CodigoProduto
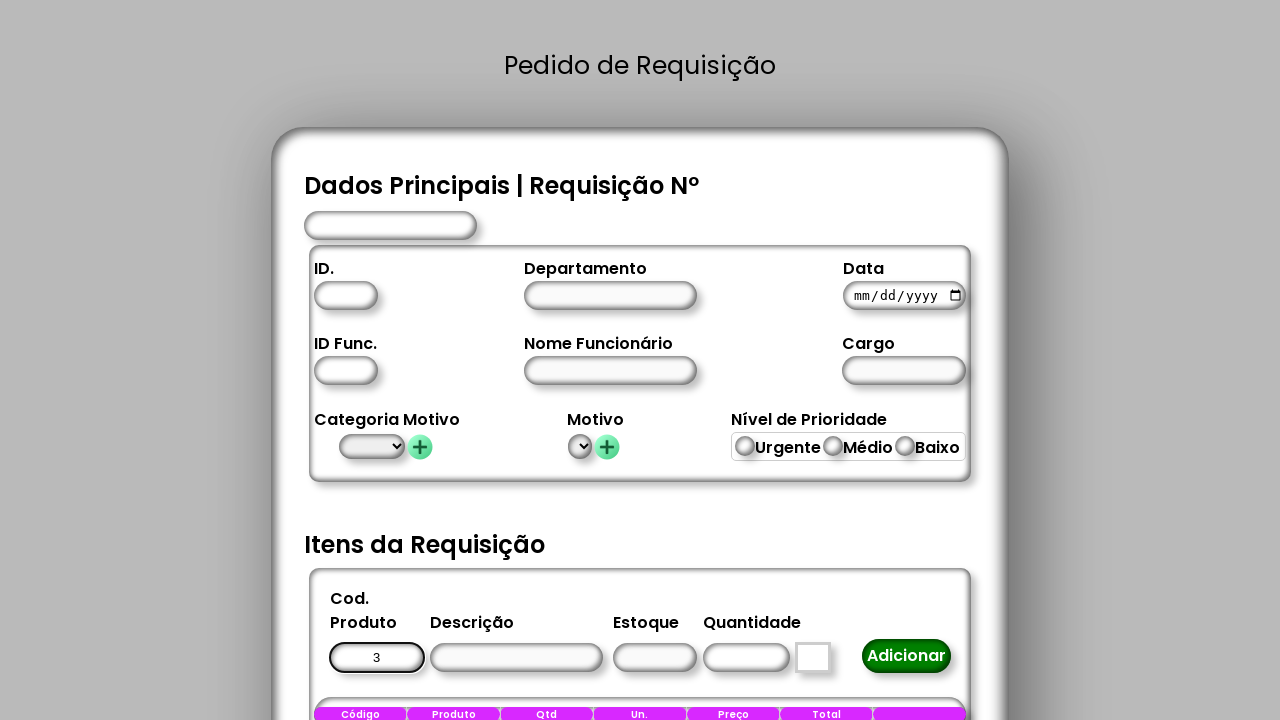

Clicked quantity field at (746, 658) on #Quantidade
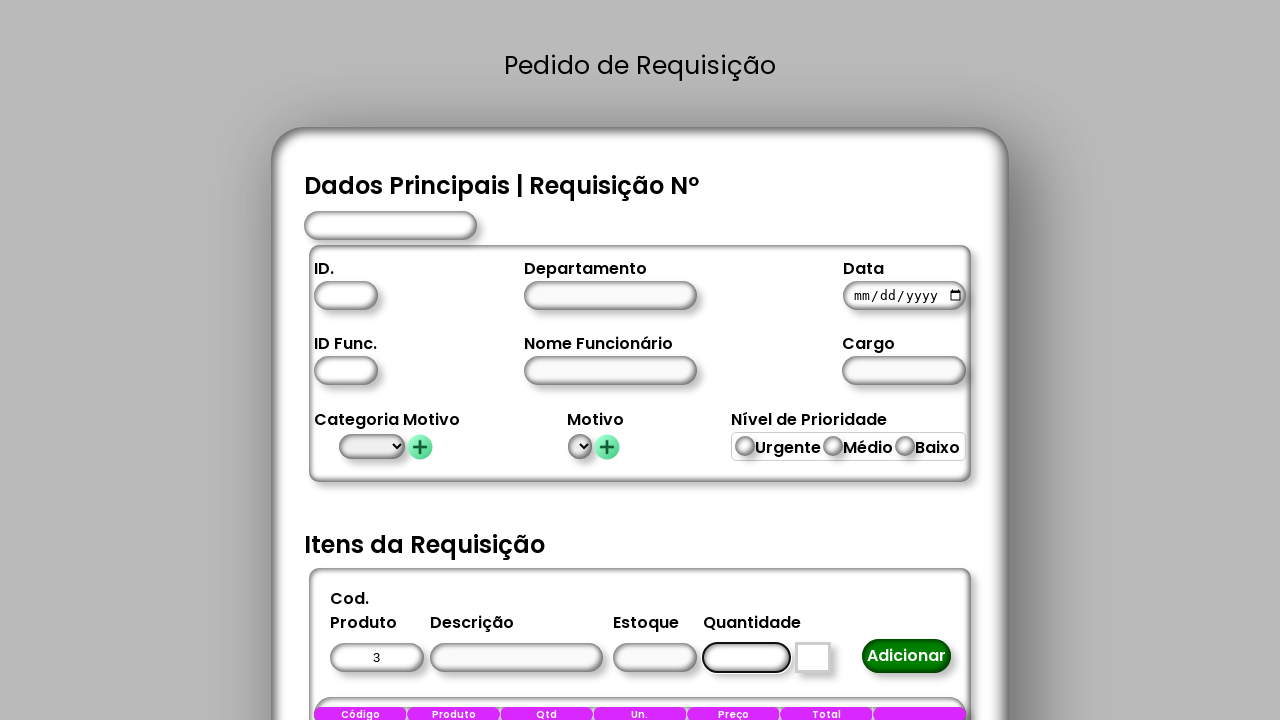

Attempted to fill quantity field with '0' to verify validation on #Quantidade
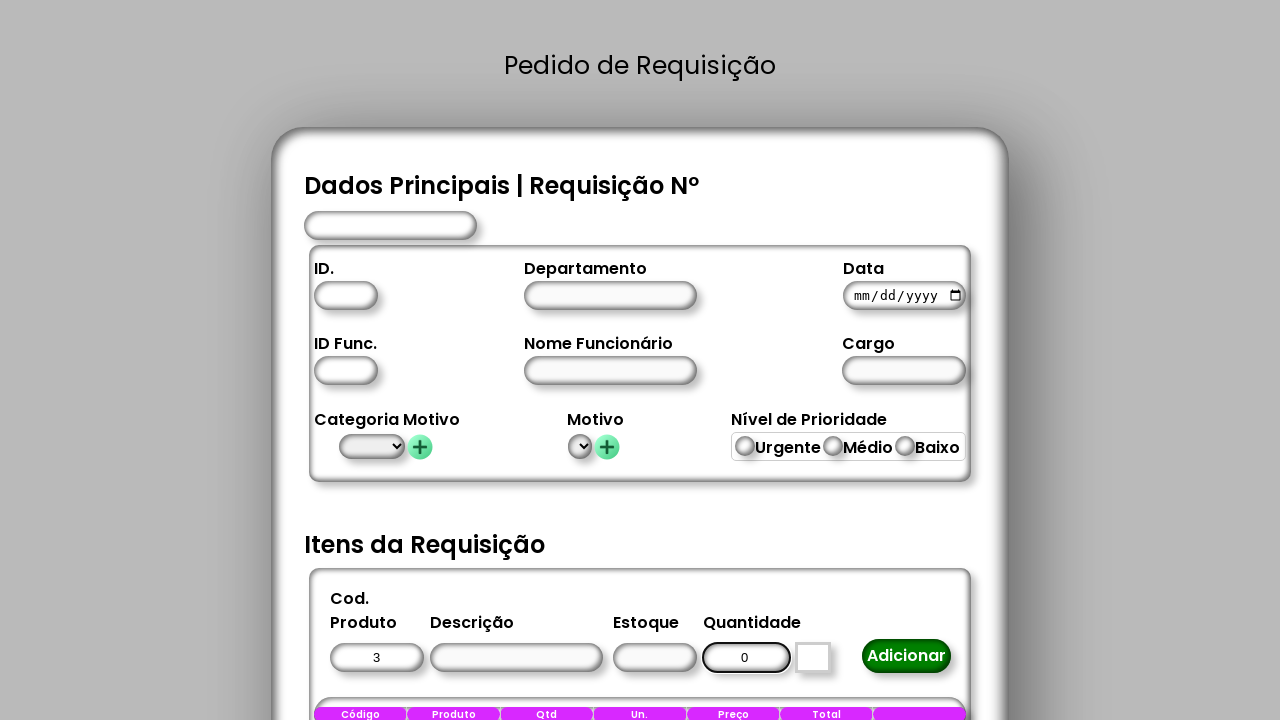

Verified quantity field is present on page
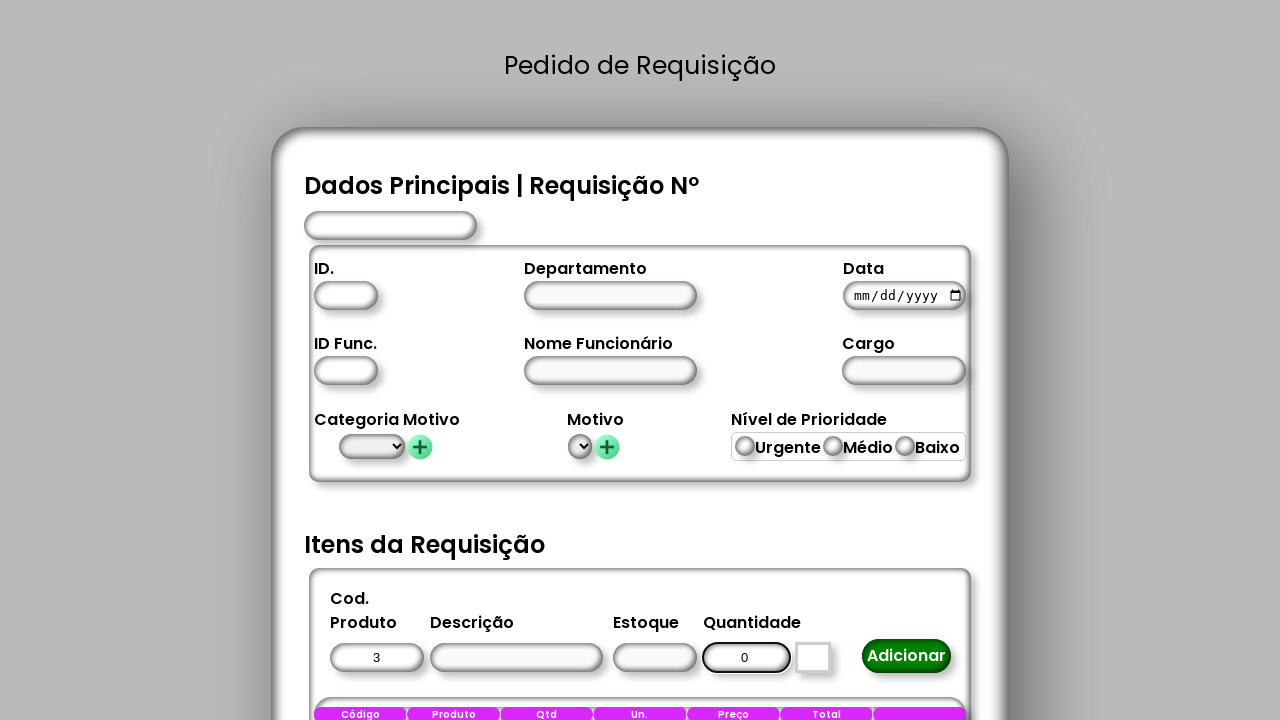

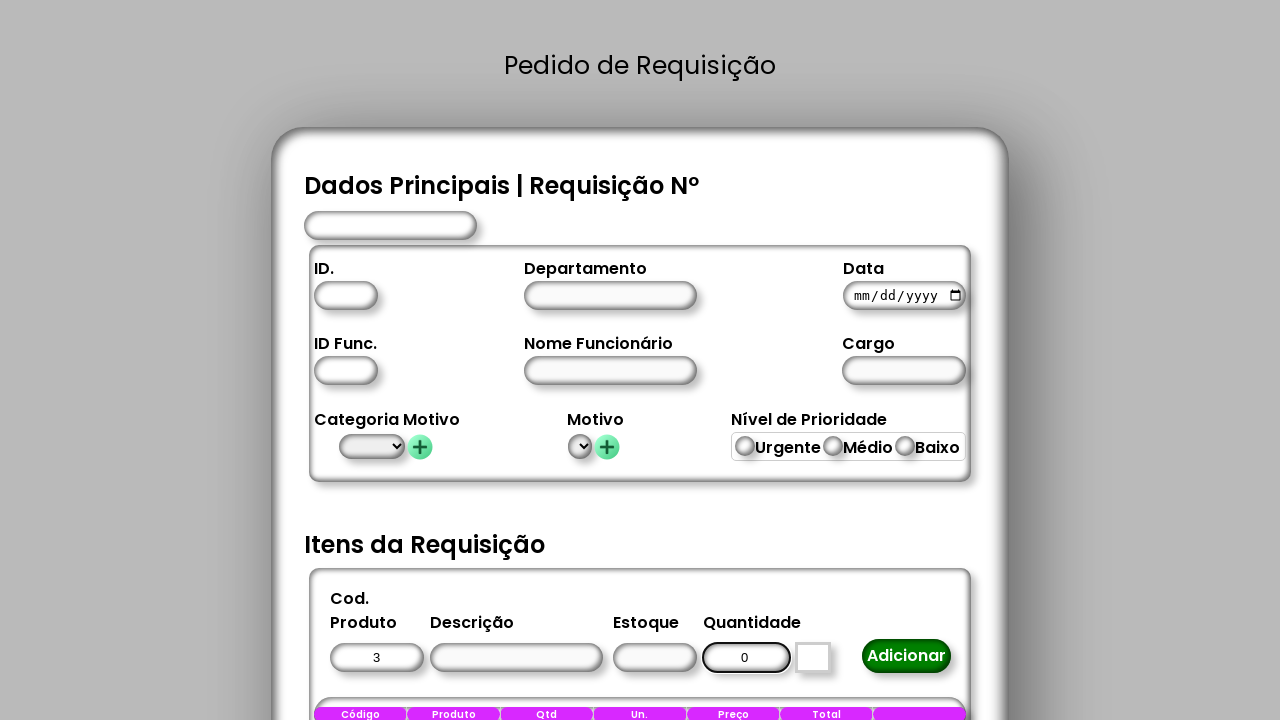